Tests that the Rahul Shetty Academy homepage loads successfully by navigating to the site and verifying the page title is accessible.

Starting URL: https://rahulshettyacademy.com

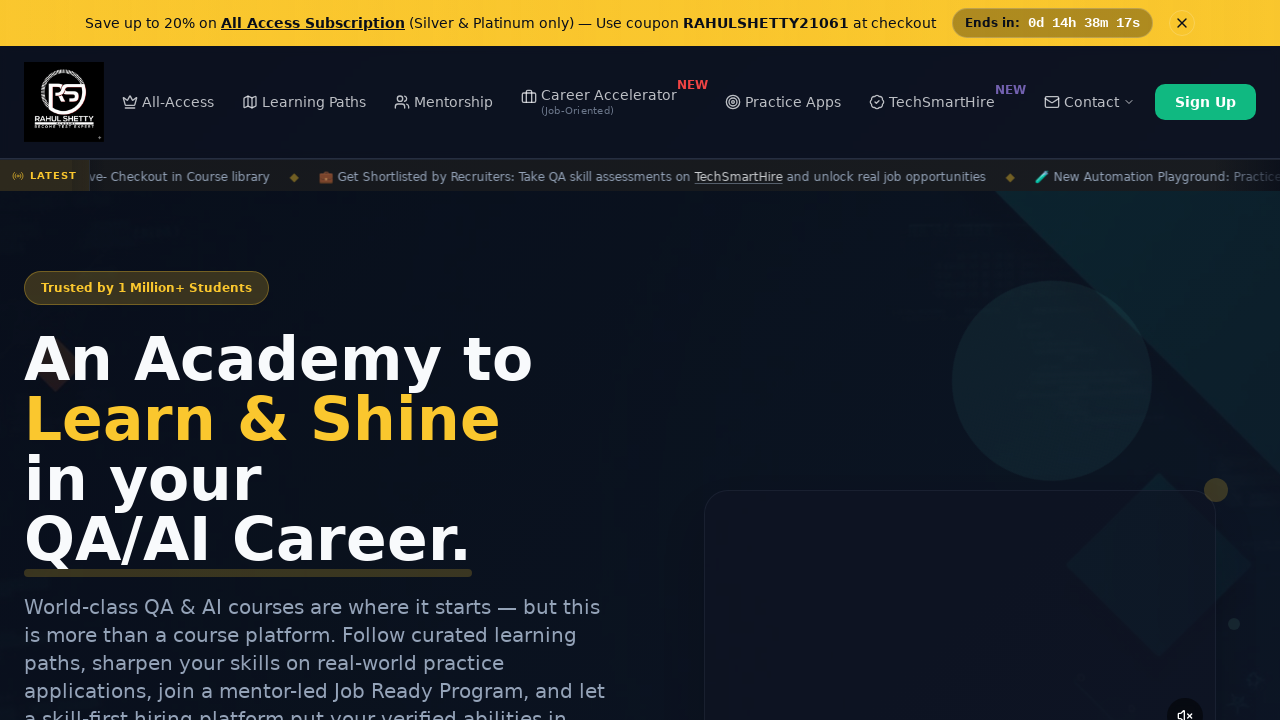

Waited for page to reach domcontentloaded state
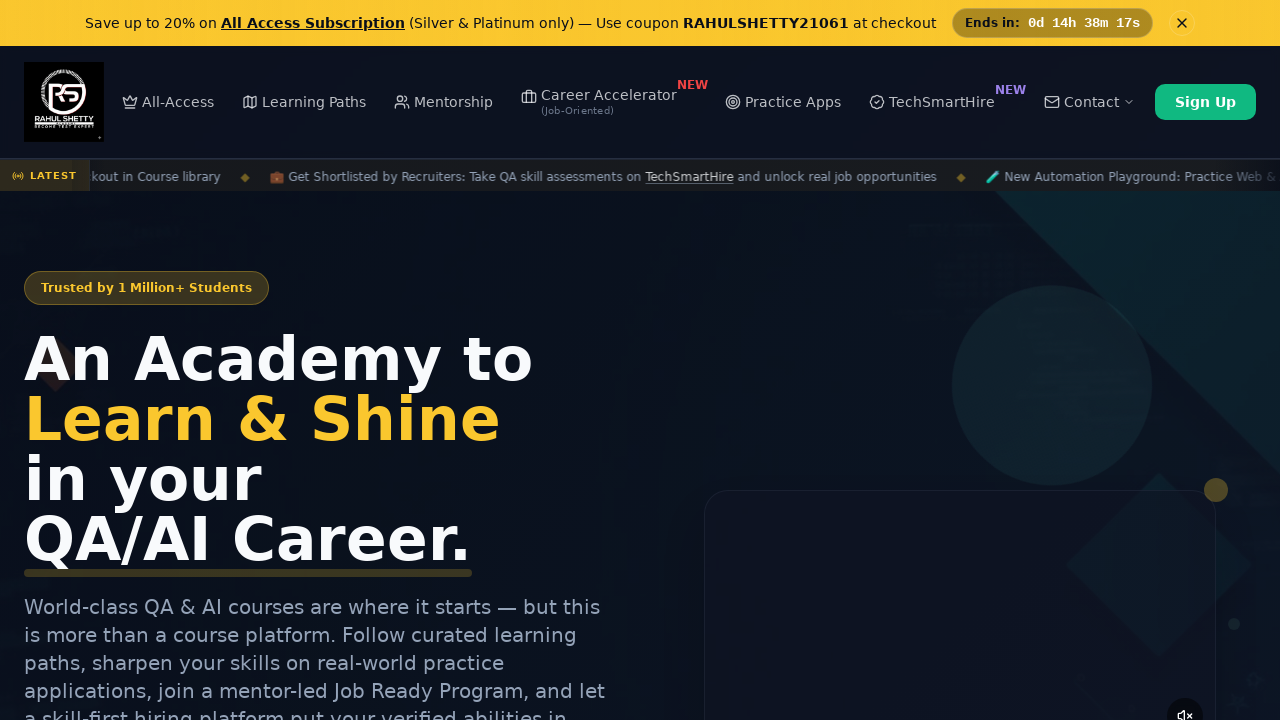

Verified page title is not empty - Rahul Shetty Academy homepage loaded successfully
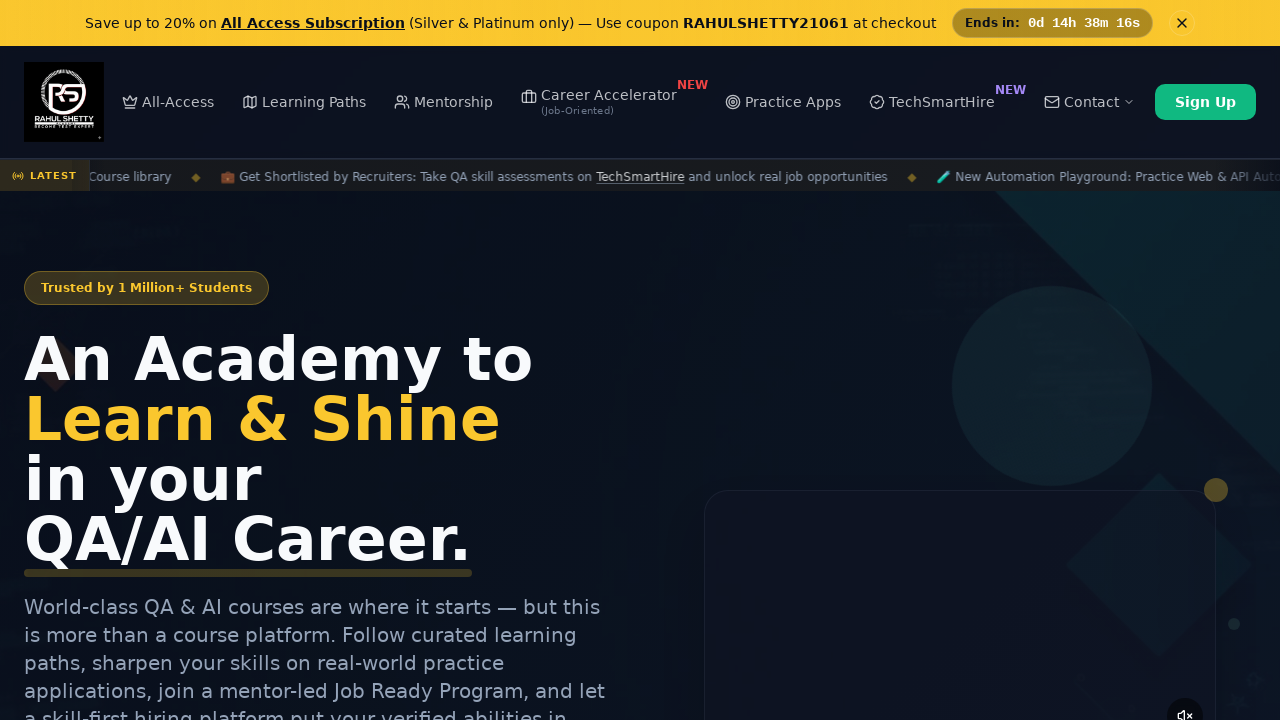

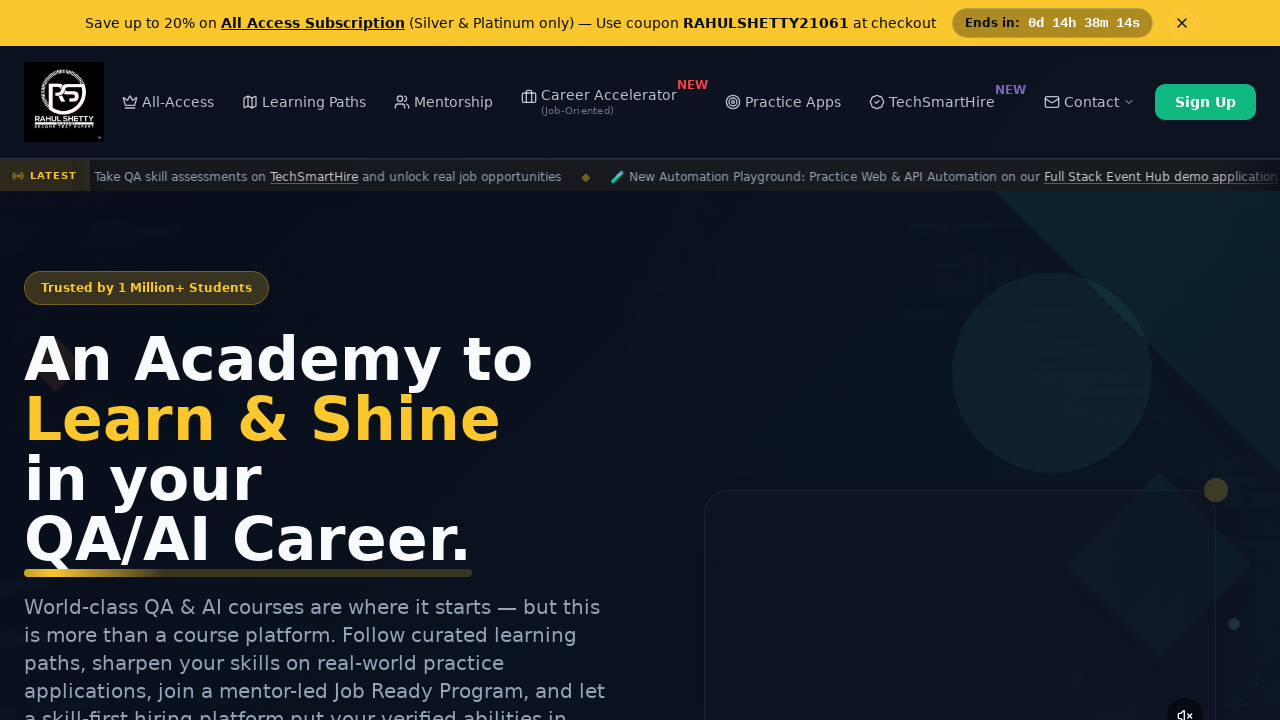